Tests the add/remove elements functionality by clicking the Add button to create a Delete button, then clicking Delete to remove it, and repeating the cycle.

Starting URL: https://the-internet.herokuapp.com/add_remove_elements/

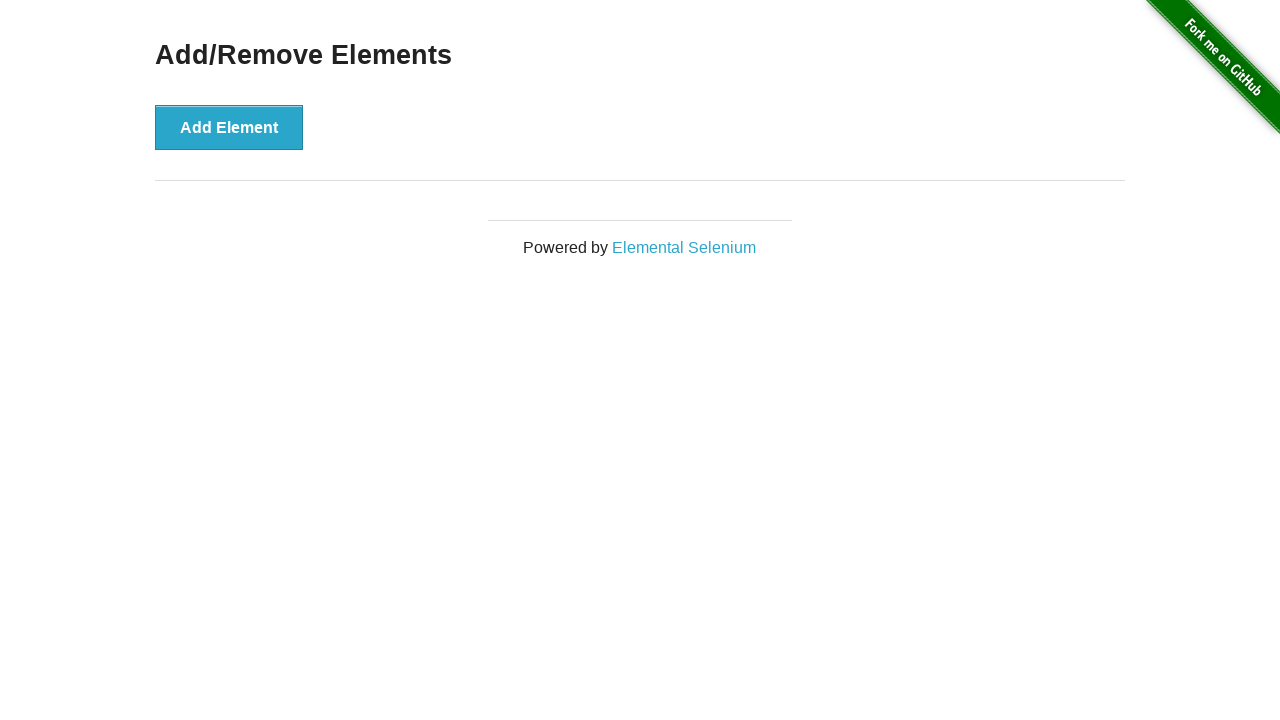

Clicked Add button to create a Delete button at (229, 127) on xpath=//button[contains(.,'Add')]
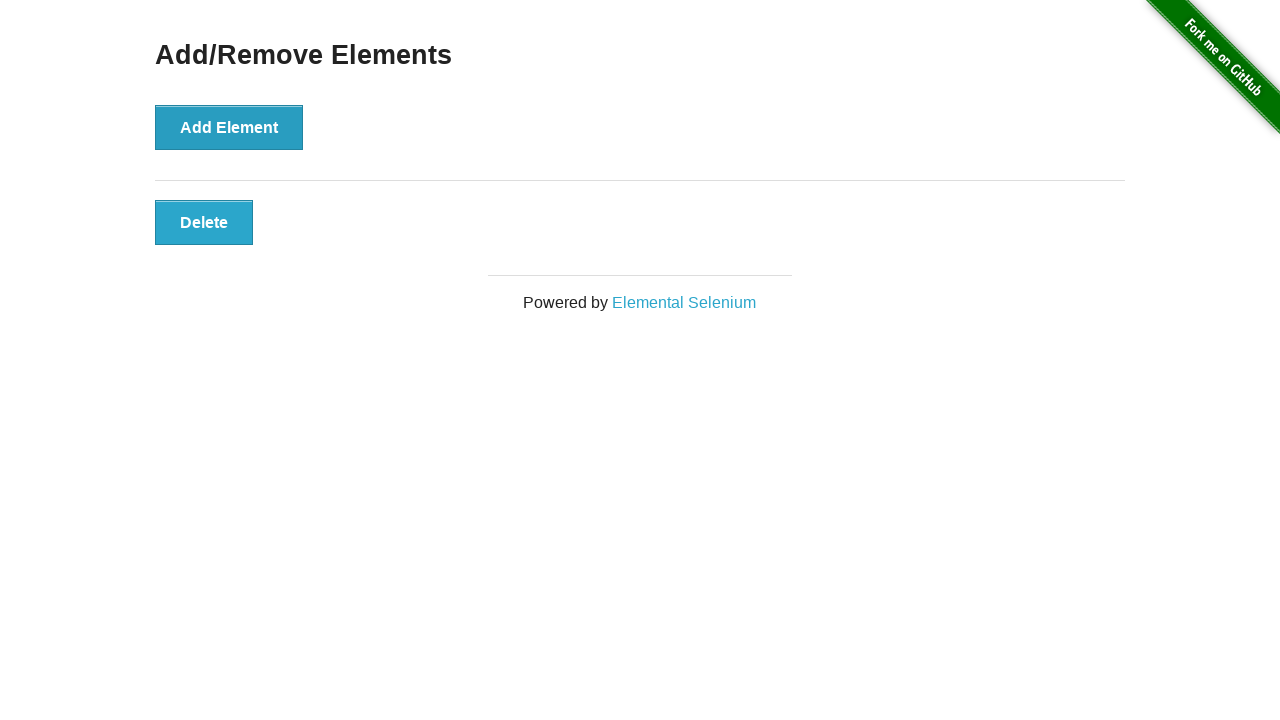

Clicked the Delete button that appeared at (204, 222) on xpath=//button[contains(.,'Delete')]
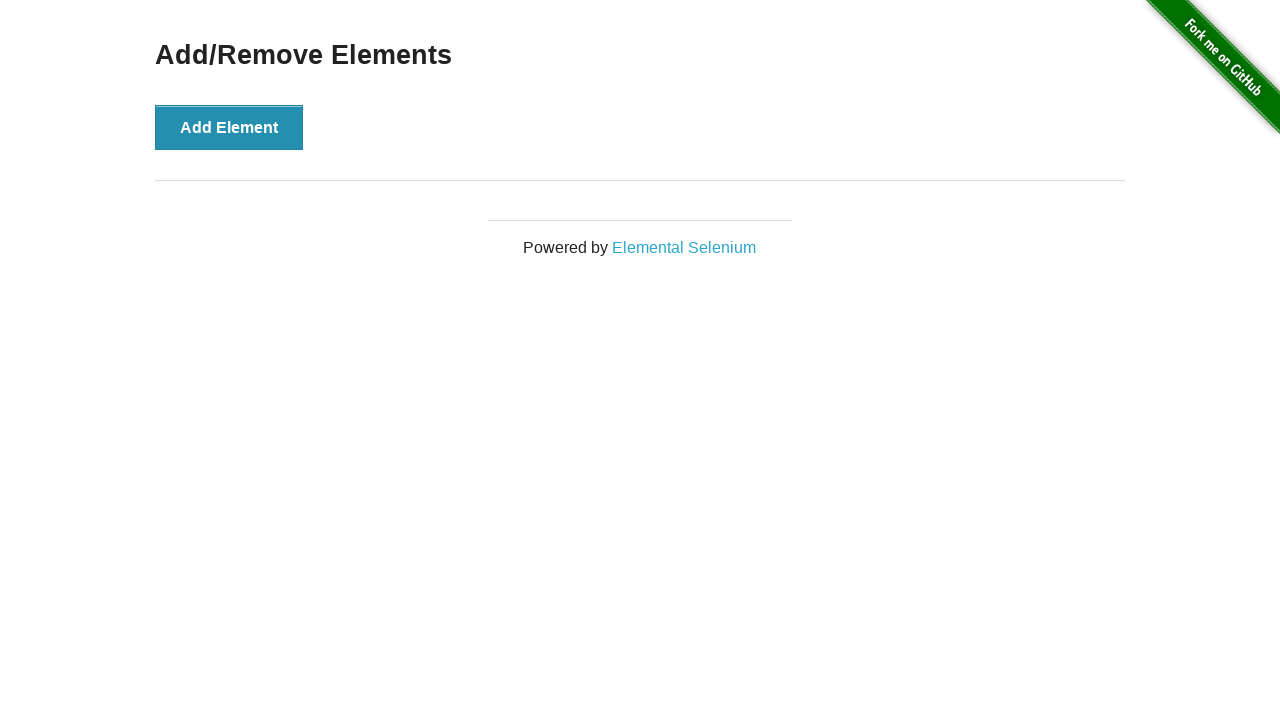

Clicked Add button again to create another Delete button at (229, 127) on xpath=//button[contains(.,'Add')]
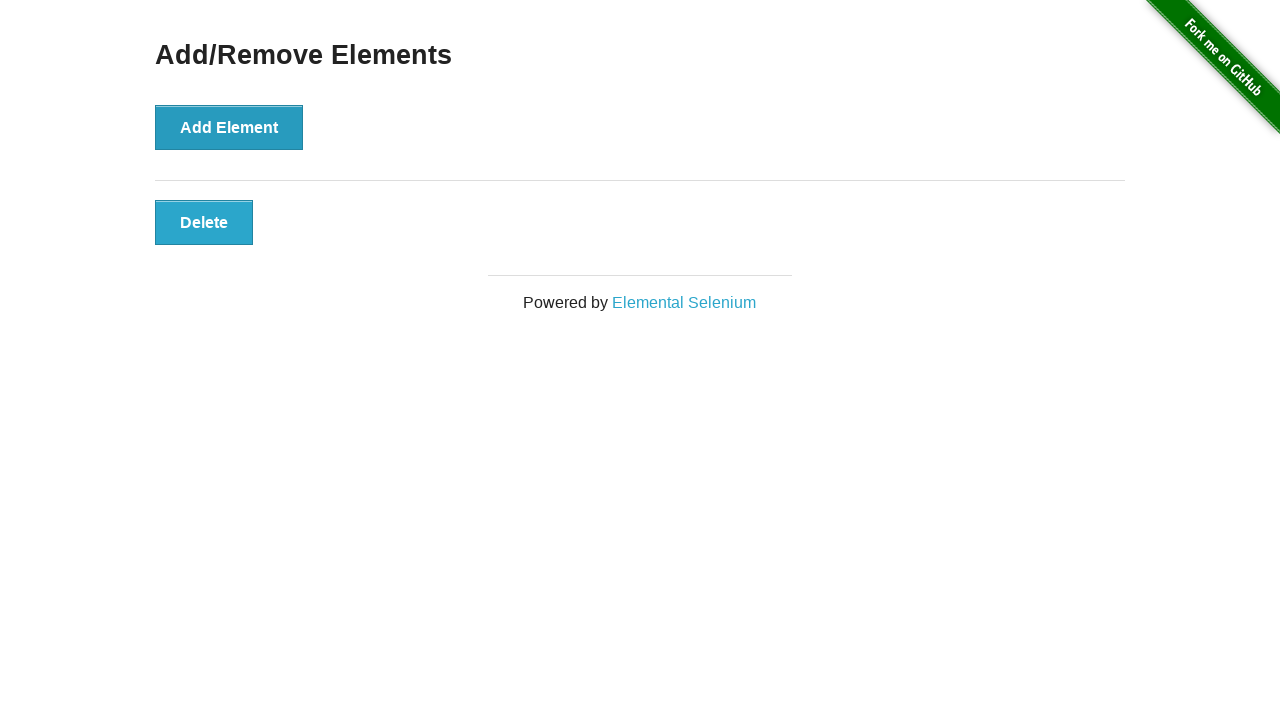

Clicked Delete button again to remove the element at (204, 222) on xpath=//button[contains(.,'Delete')]
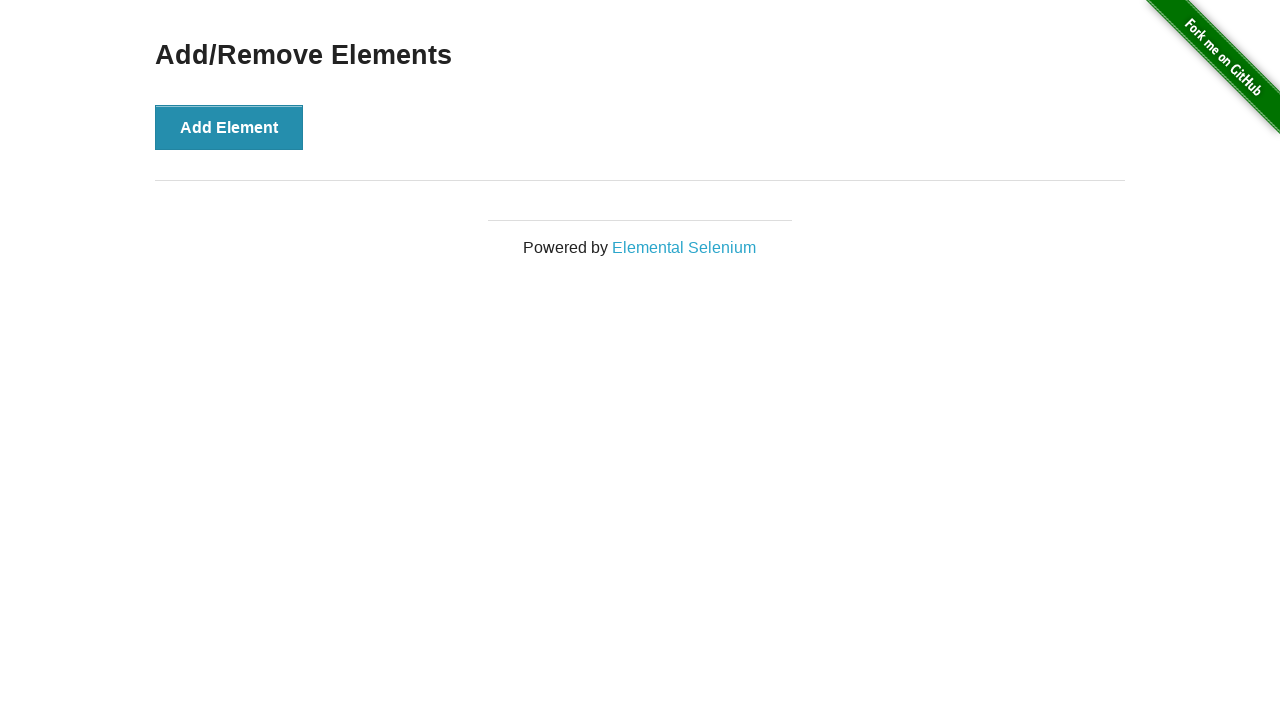

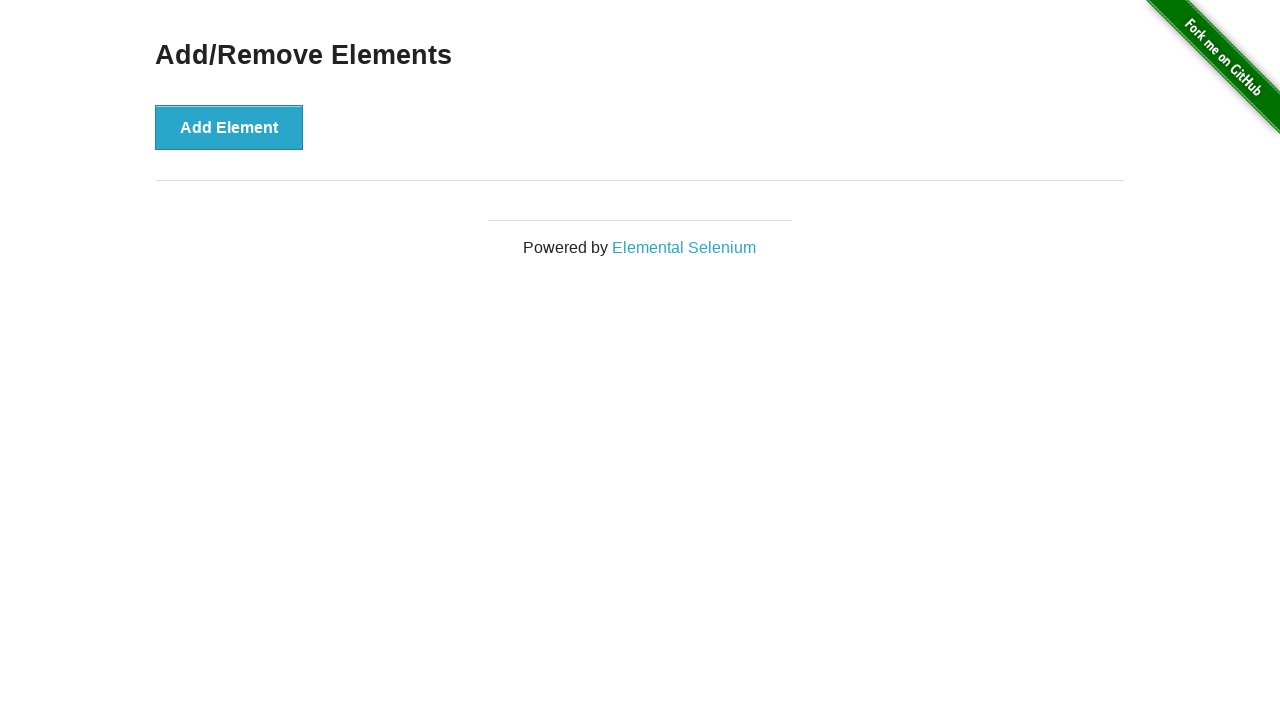